Tests web form functionality by filling a text field and submitting the form, then verifying the success message

Starting URL: https://www.selenium.dev/selenium/web/web-form.html

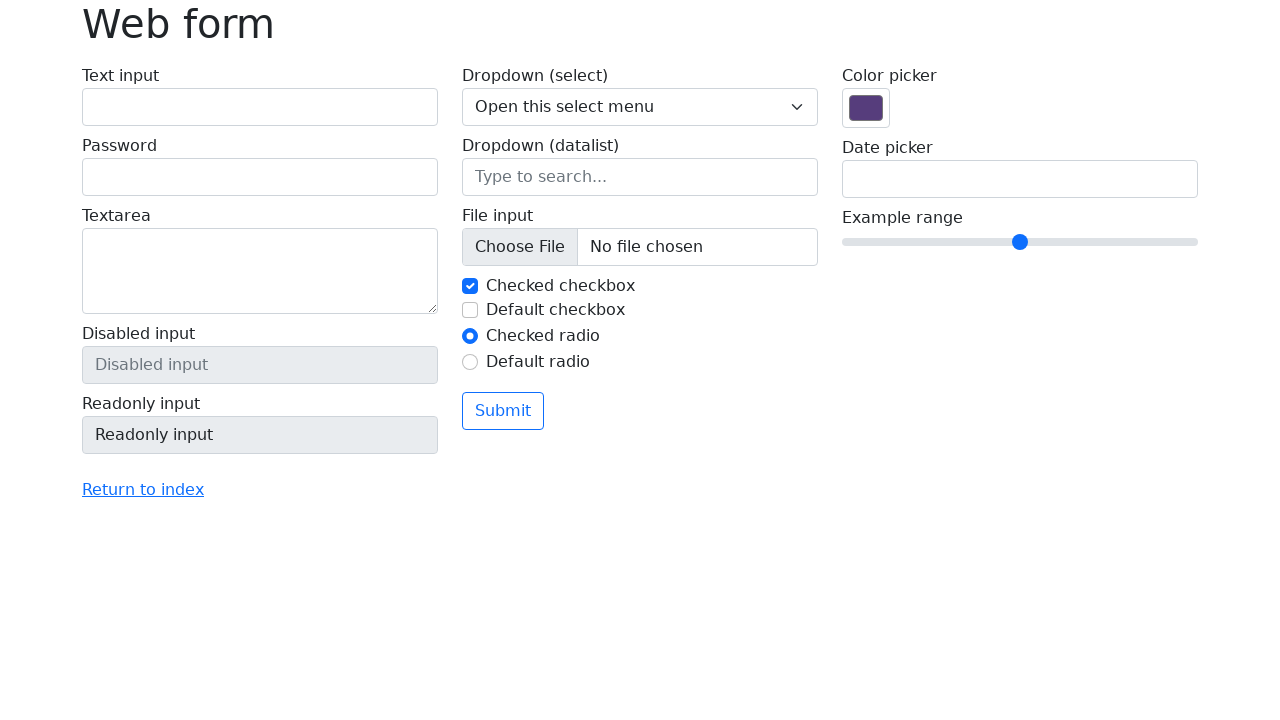

Filled text input field with 'Selenium' on input[name='my-text']
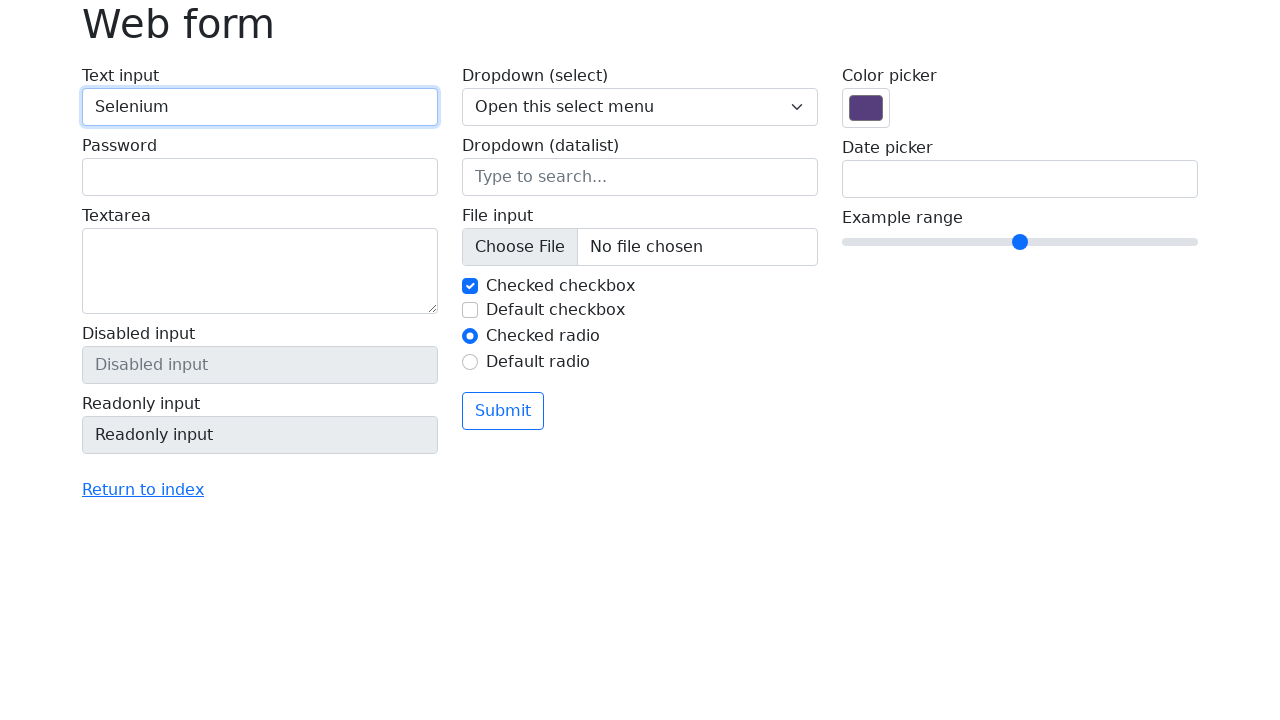

Clicked the submit button at (503, 411) on button
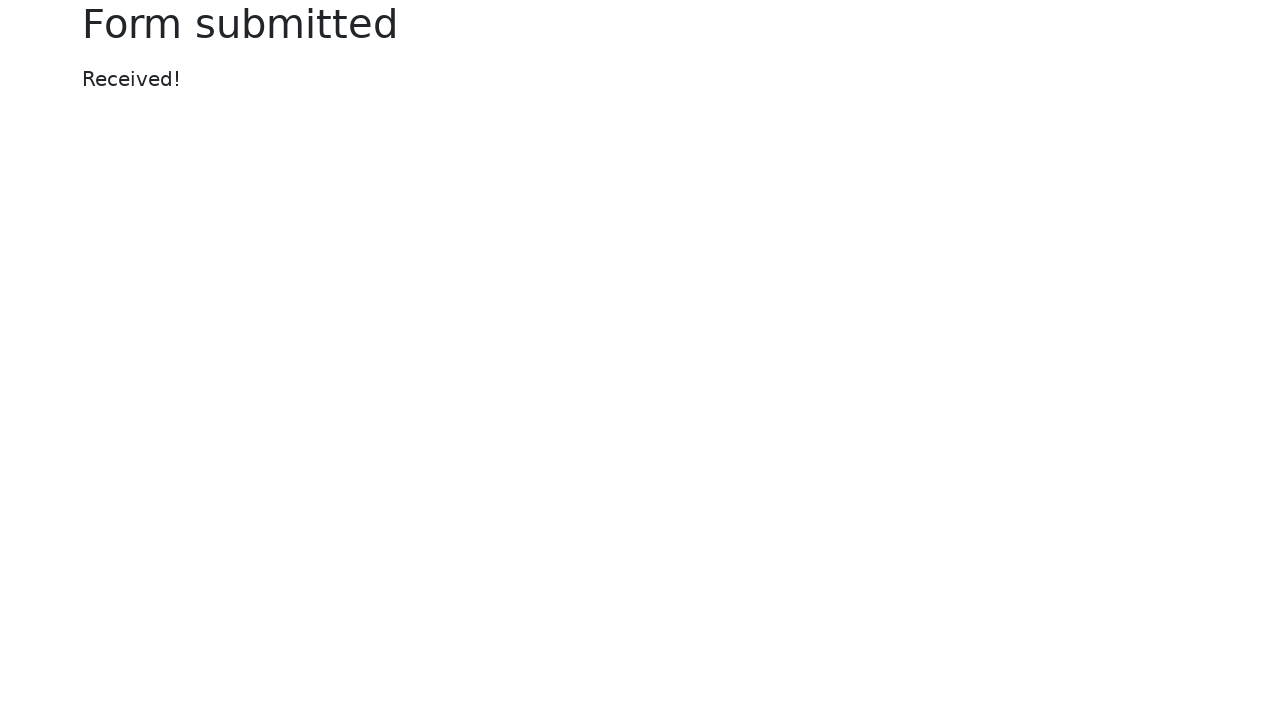

Success message element loaded
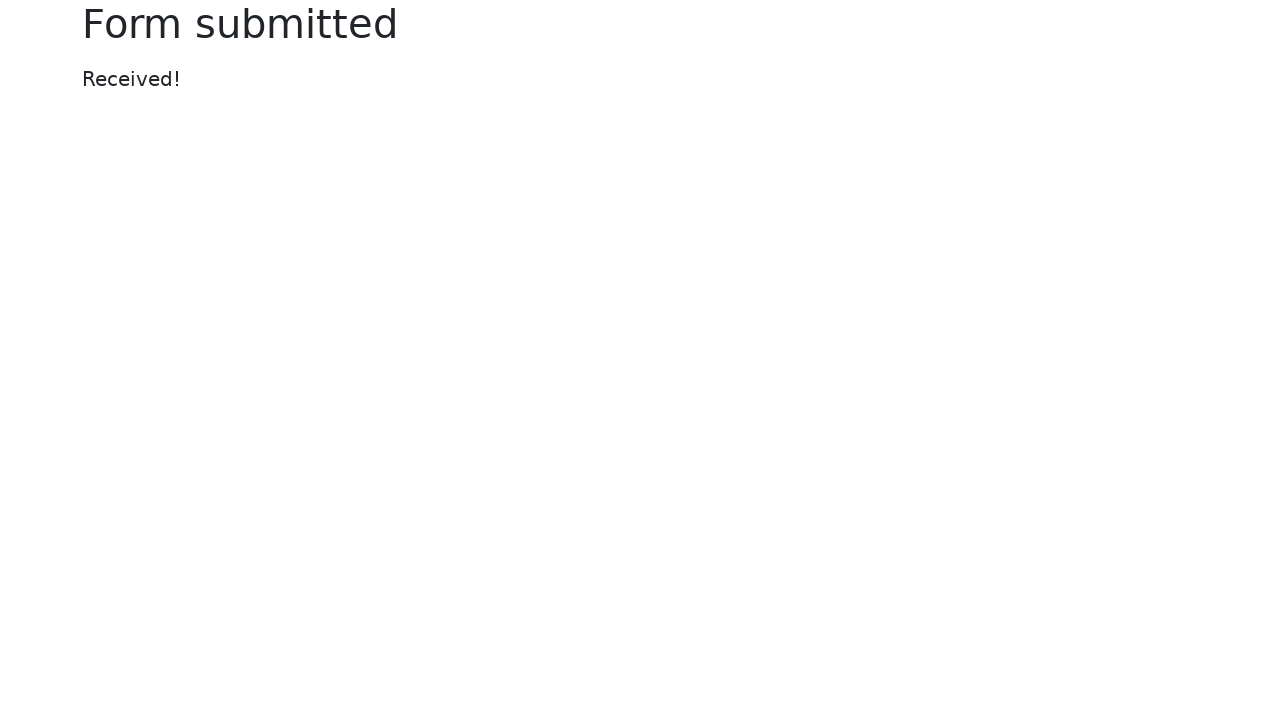

Located the success message element
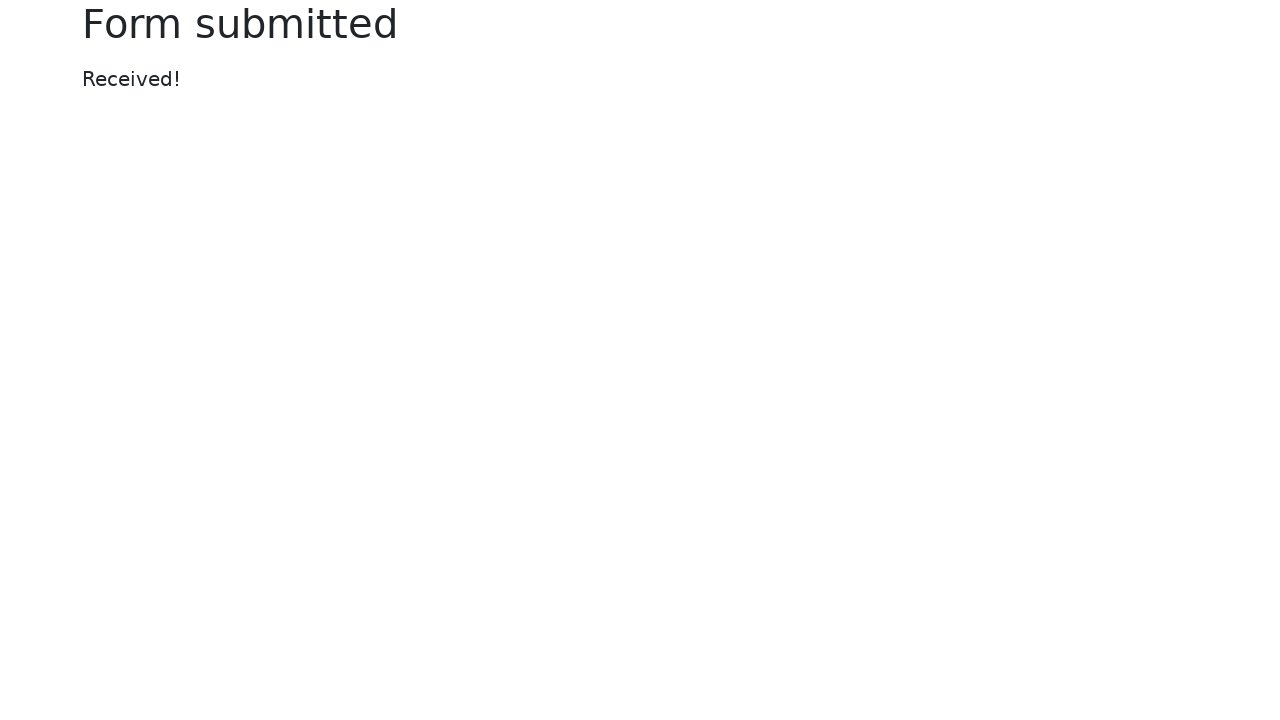

Verified success message displays 'Received!'
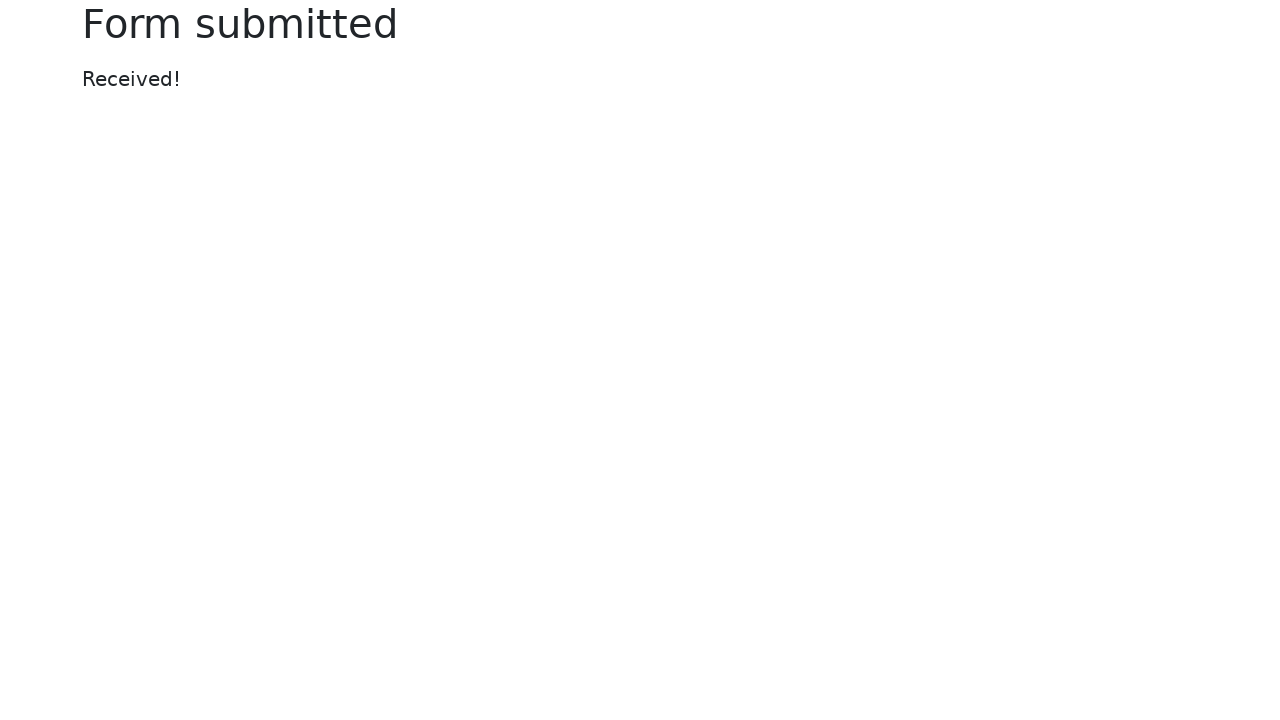

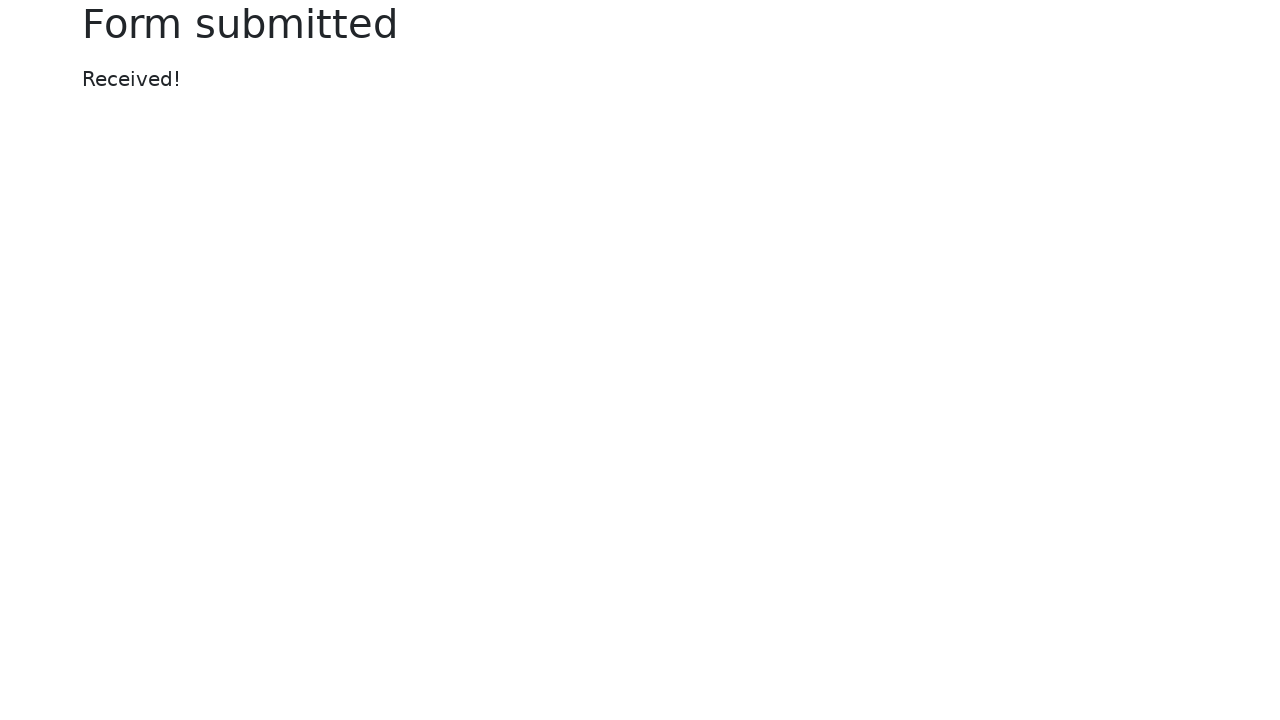